Tests radio button functionality on DemoQA by clicking "Yes" and "Impressive" radio buttons and validating the selection text, then verifying the "No" button is disabled.

Starting URL: https://demoqa.com/radio-button

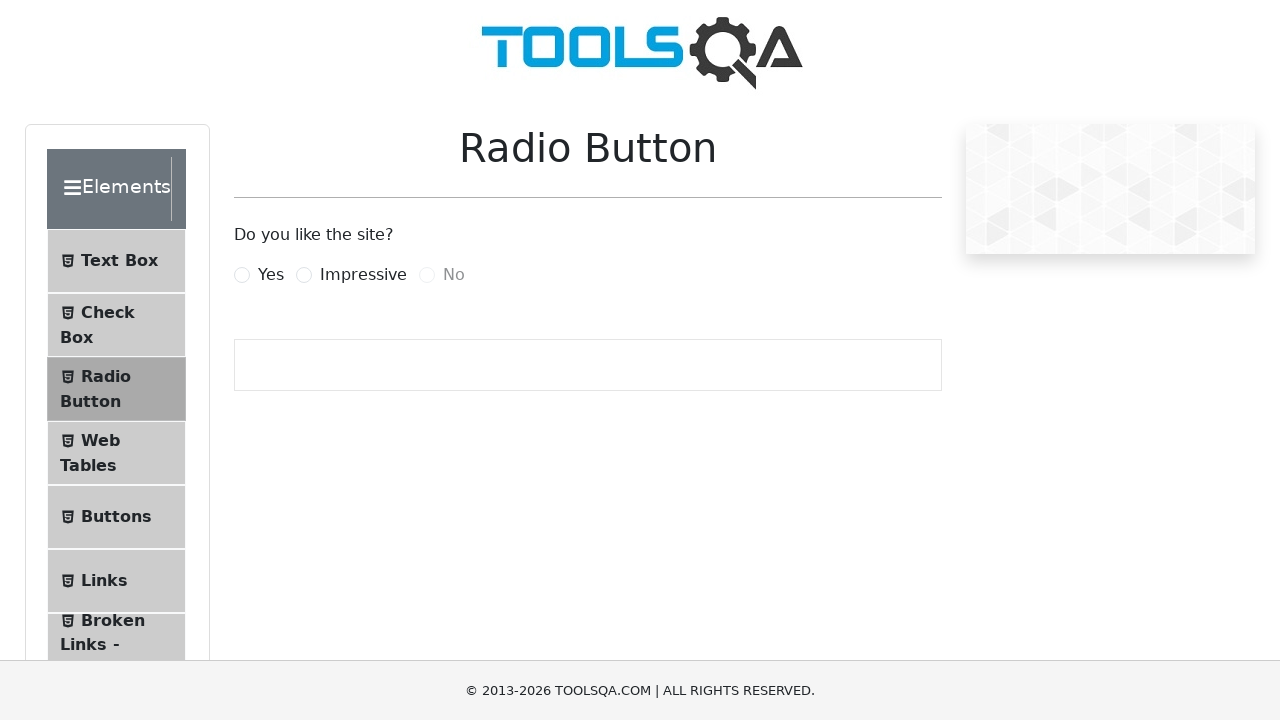

Clicked 'Yes' radio button at (242, 275) on input#yesRadio
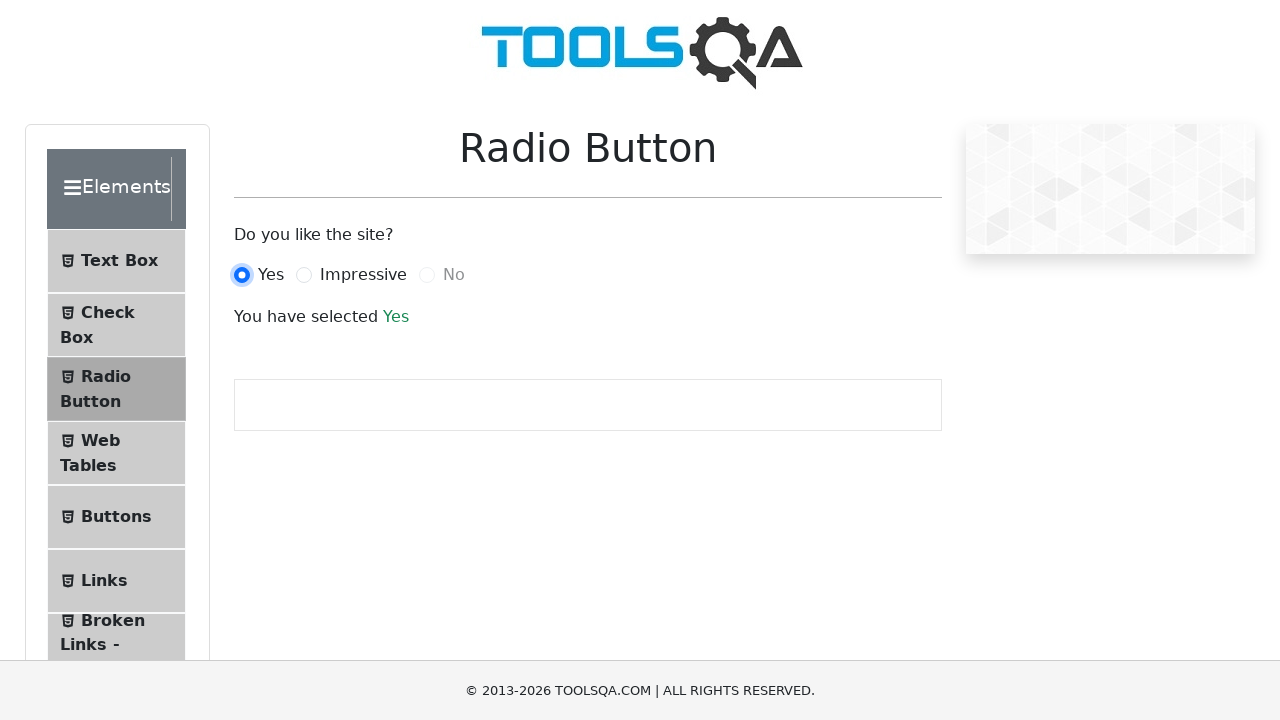

Waited for selection text to appear
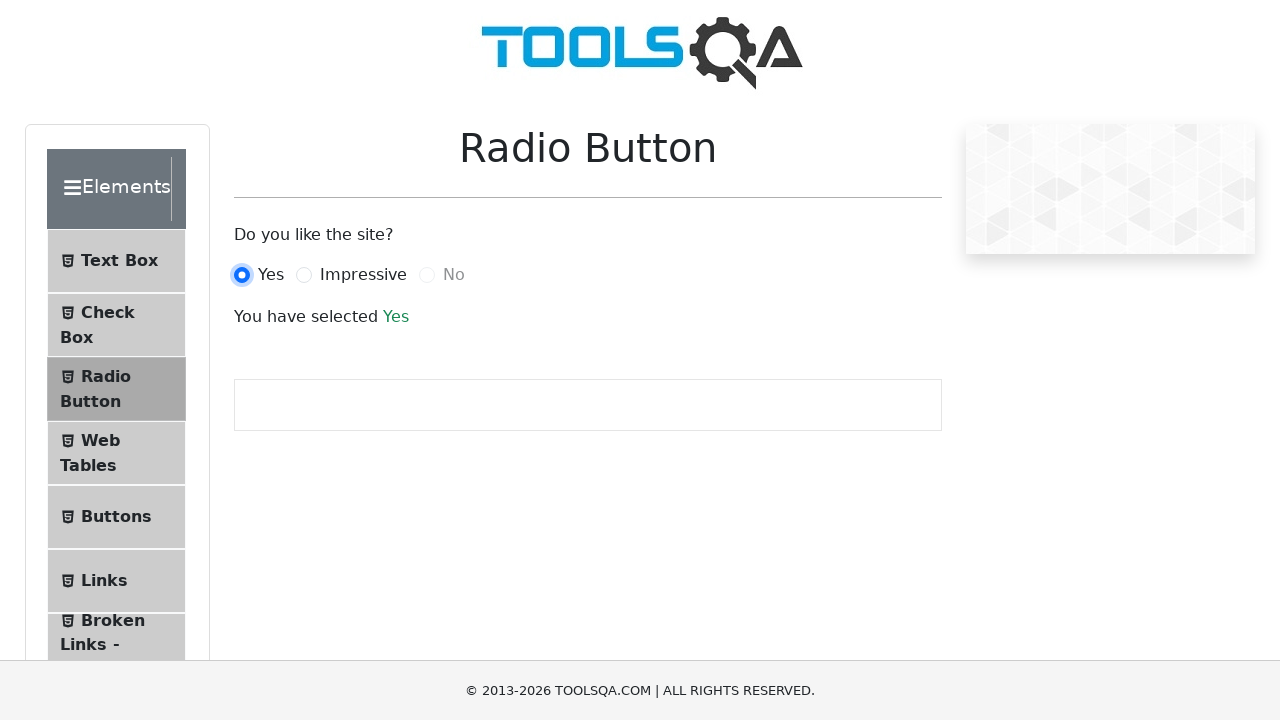

Verified selection text shows 'You have selected Yes'
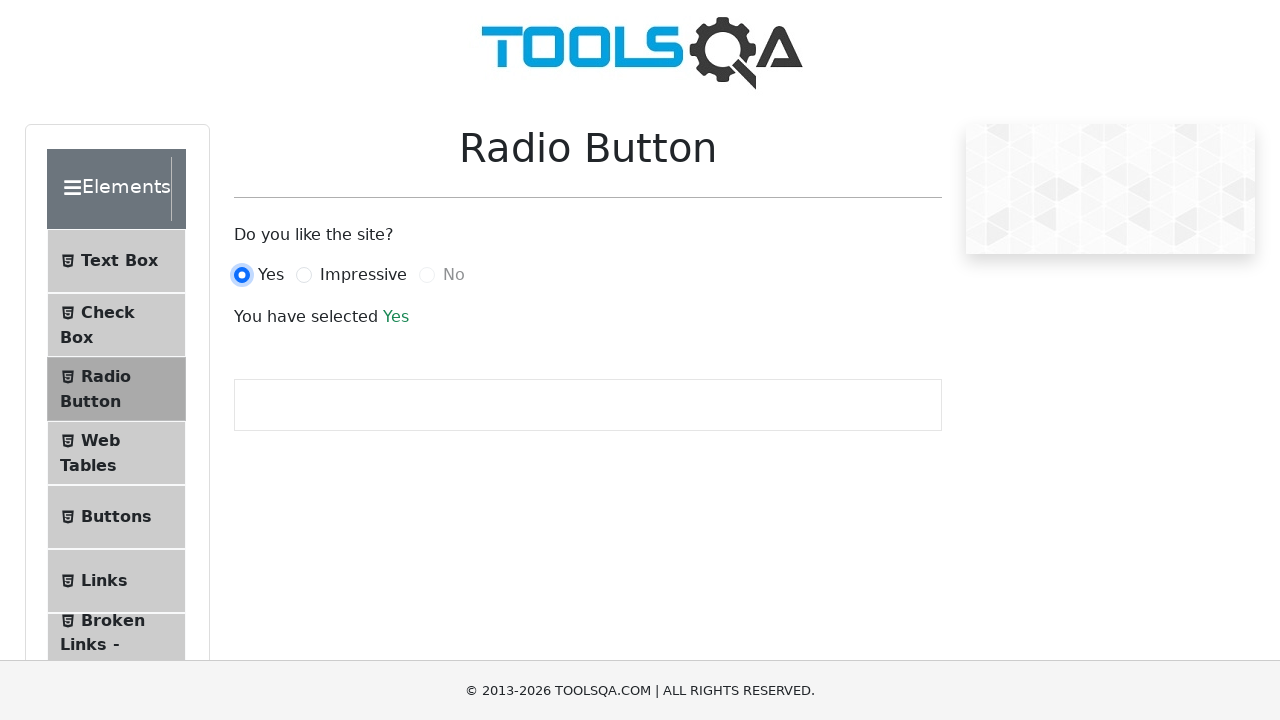

Clicked 'Impressive' radio button at (304, 275) on input#impressiveRadio
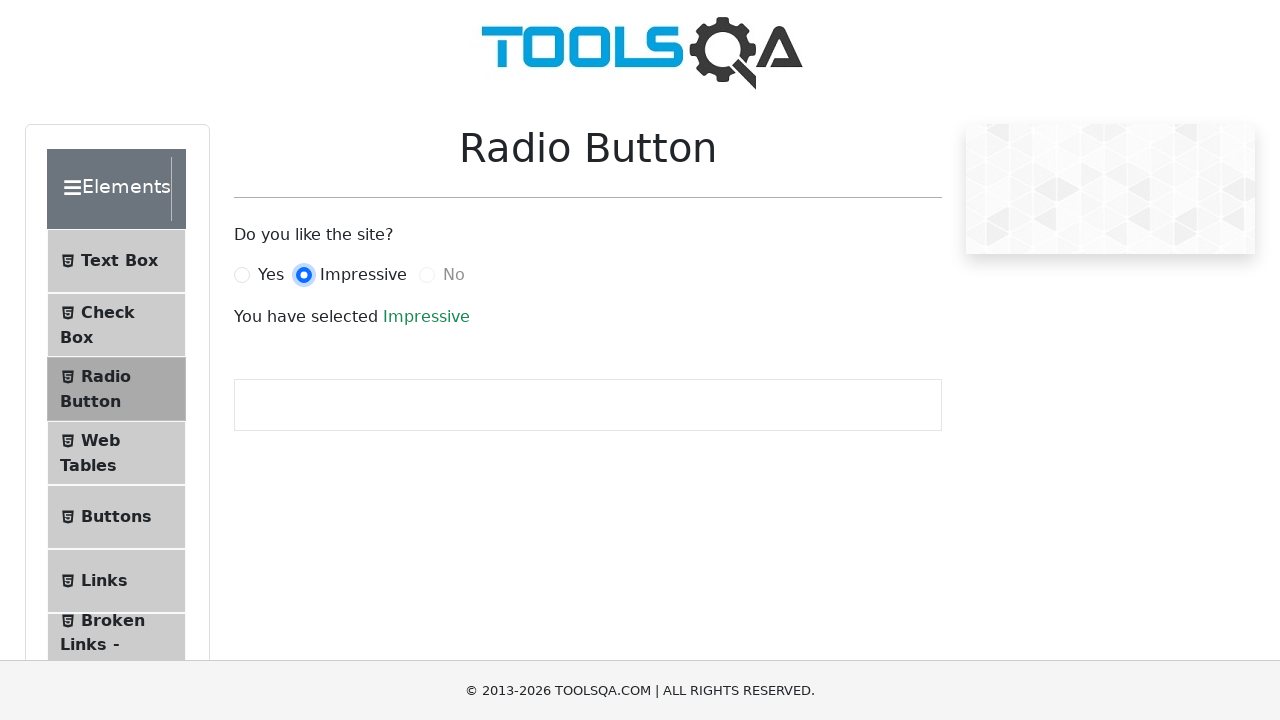

Verified selection text shows 'You have selected Impressive'
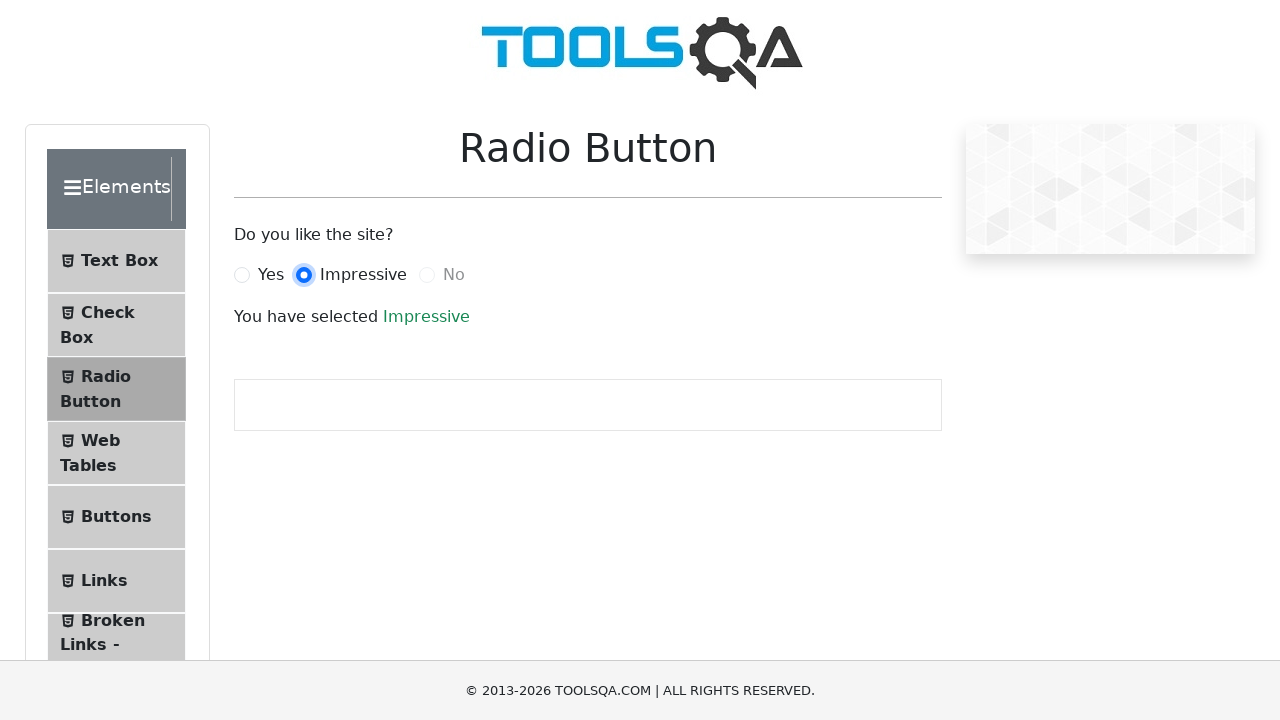

Verified 'No' radio button is disabled
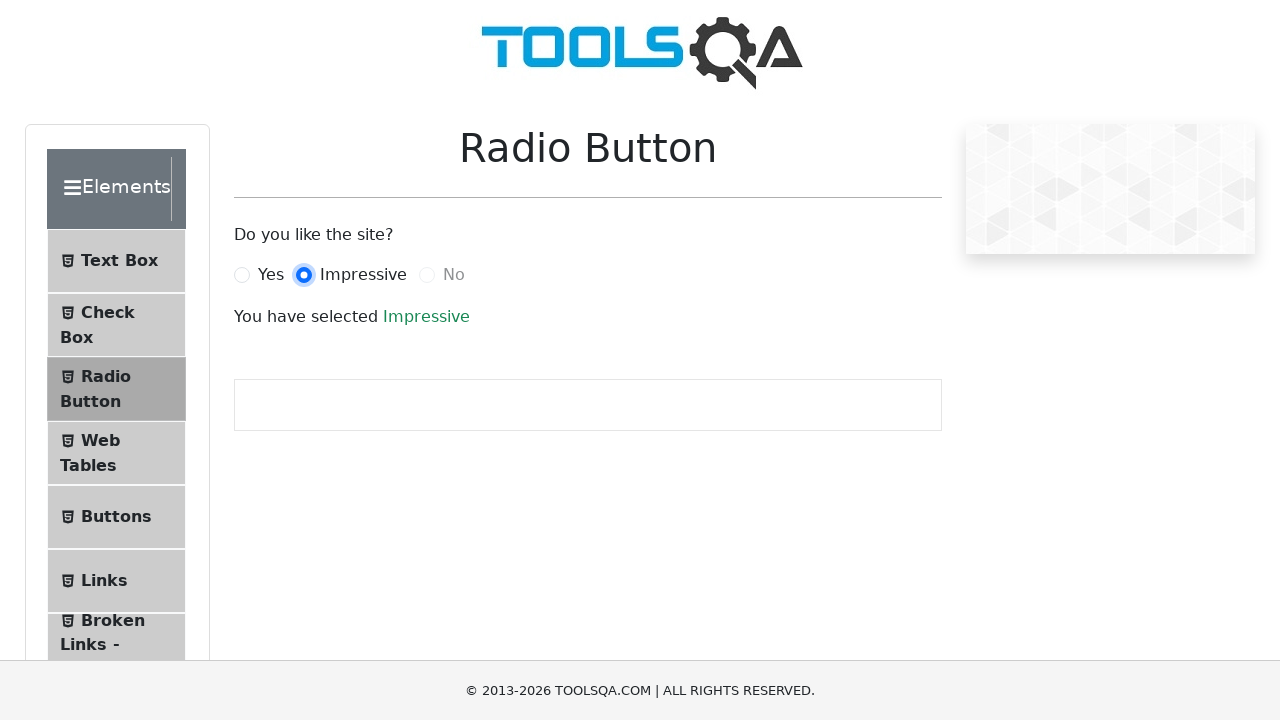

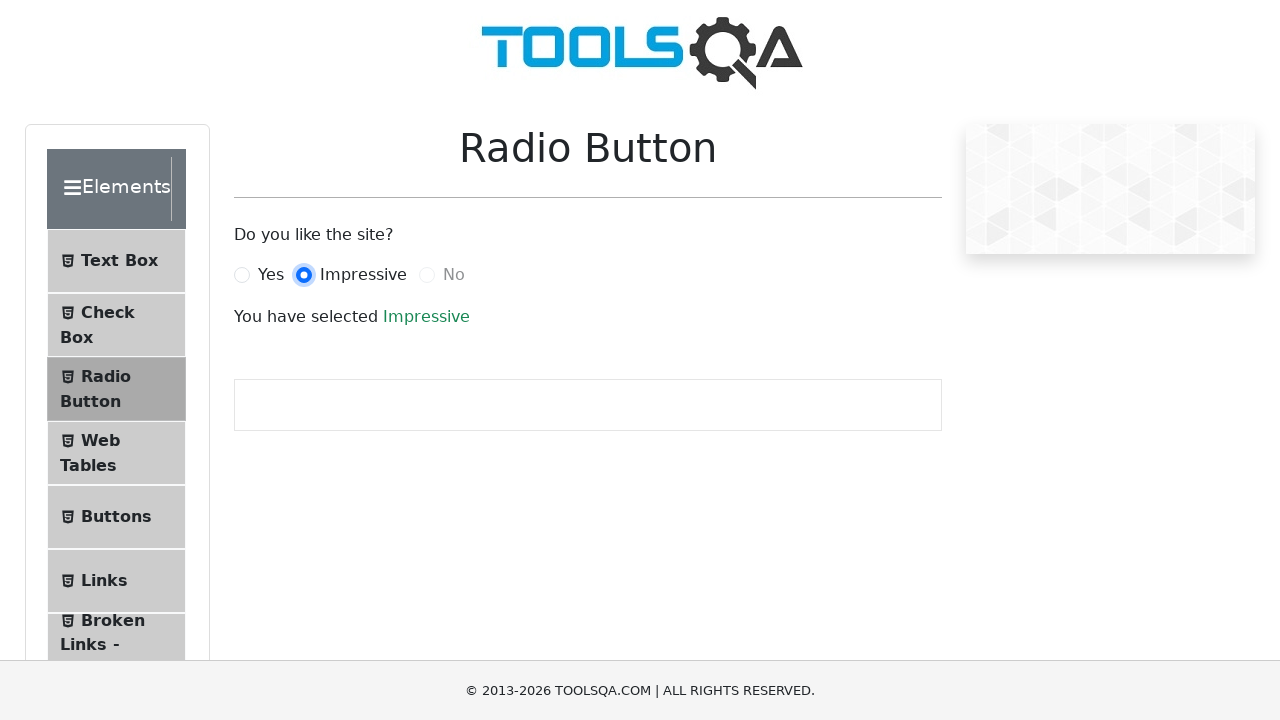